Tests resizing a UI element by dragging the corner handle to increase both width and height by 10 pixels

Starting URL: https://seleniumui.moderntester.pl/resizable.php

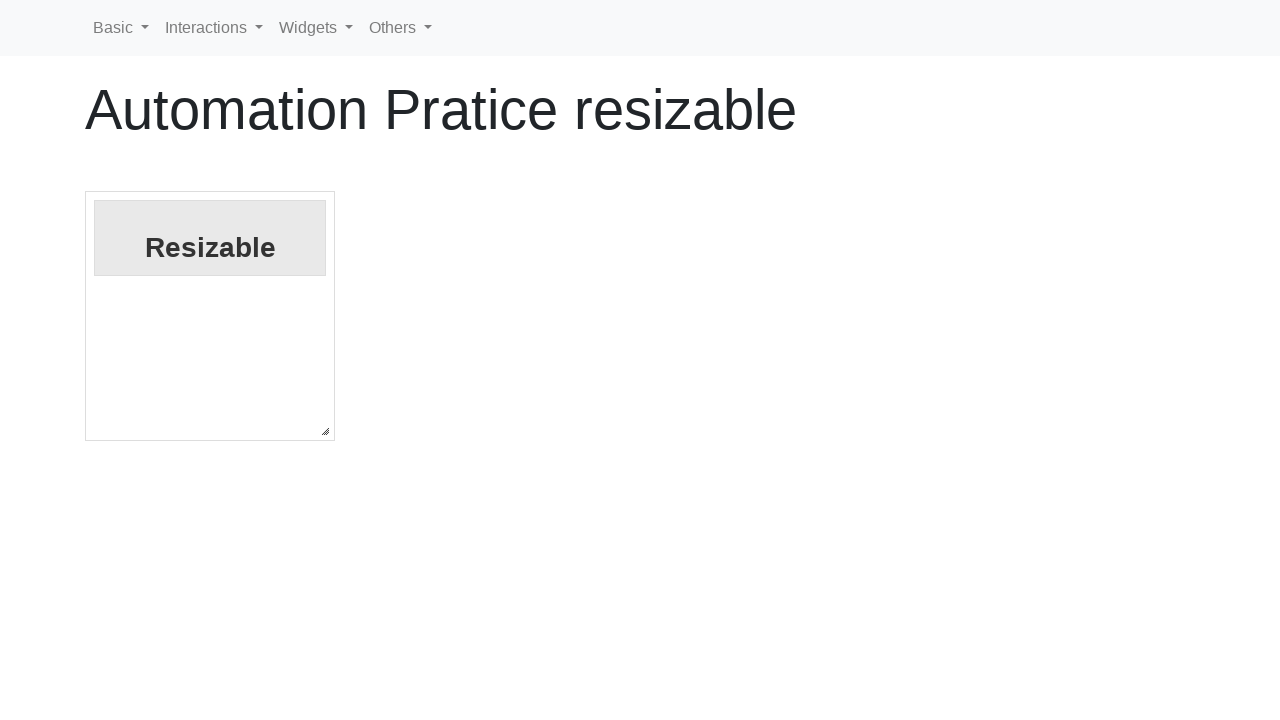

Waited for resizable element to be visible
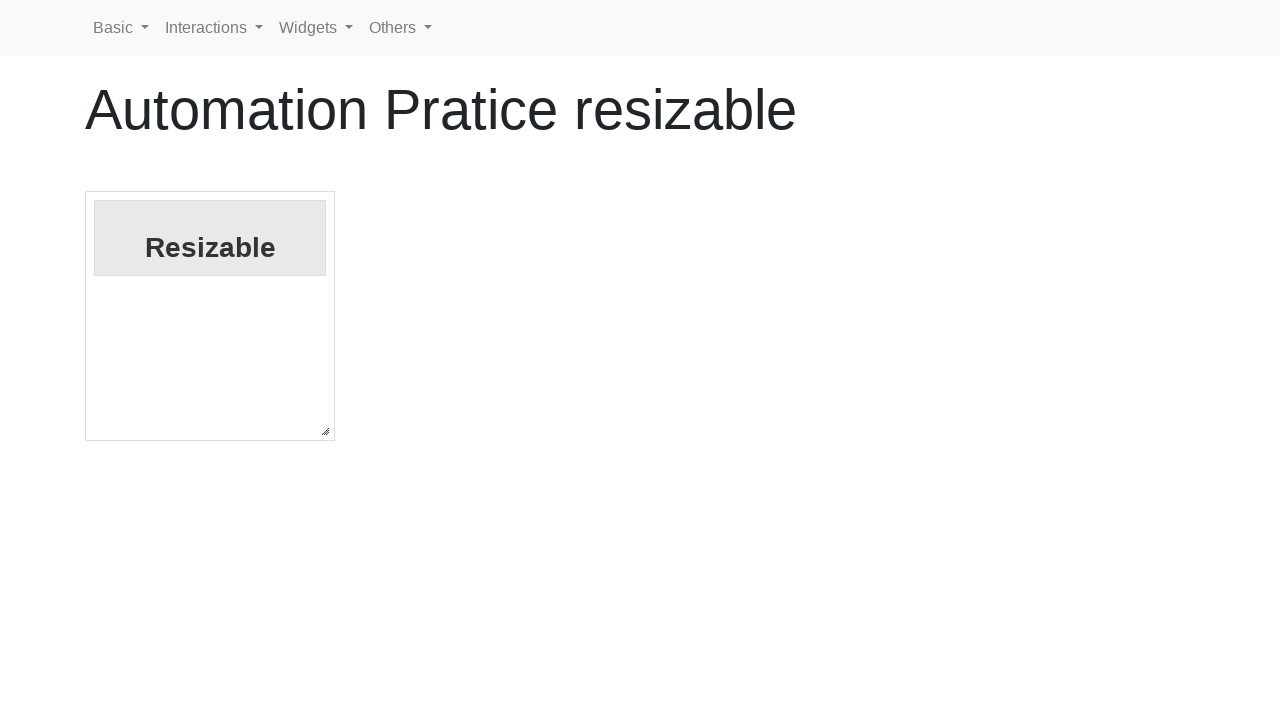

Located the corner resize handle
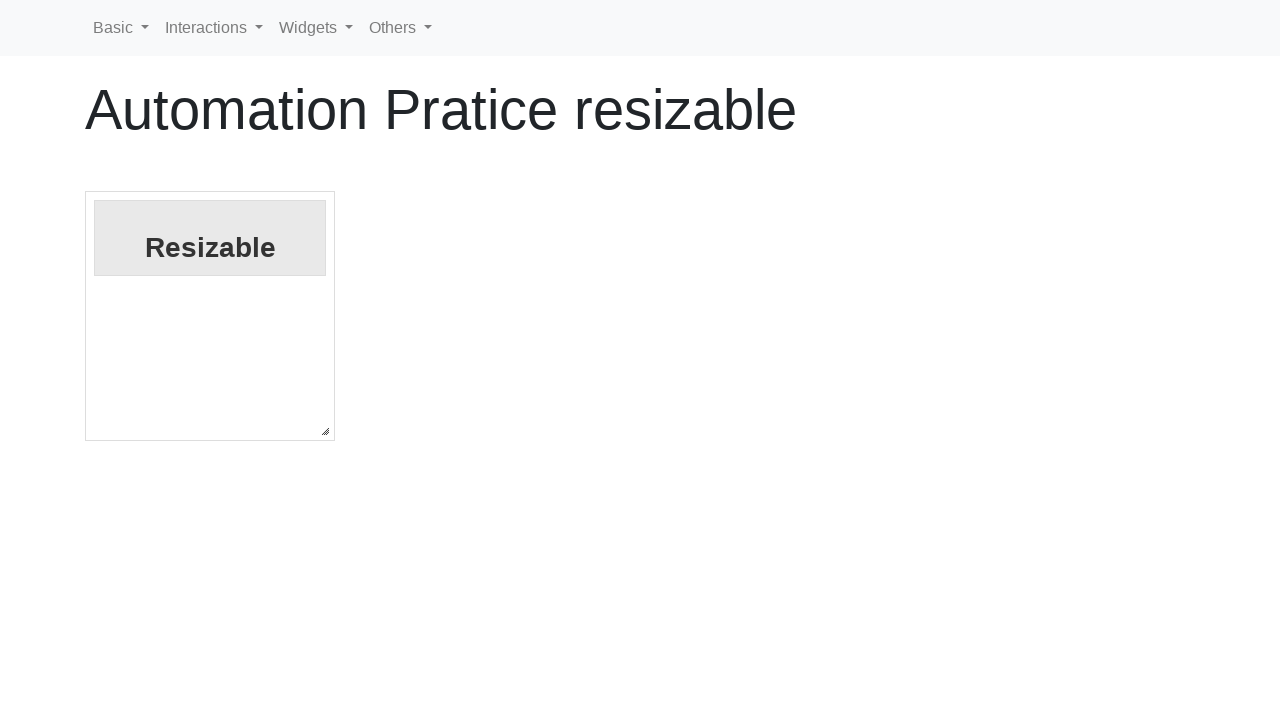

Dragged corner handle to increase width and height by 10 pixels at (327, 433)
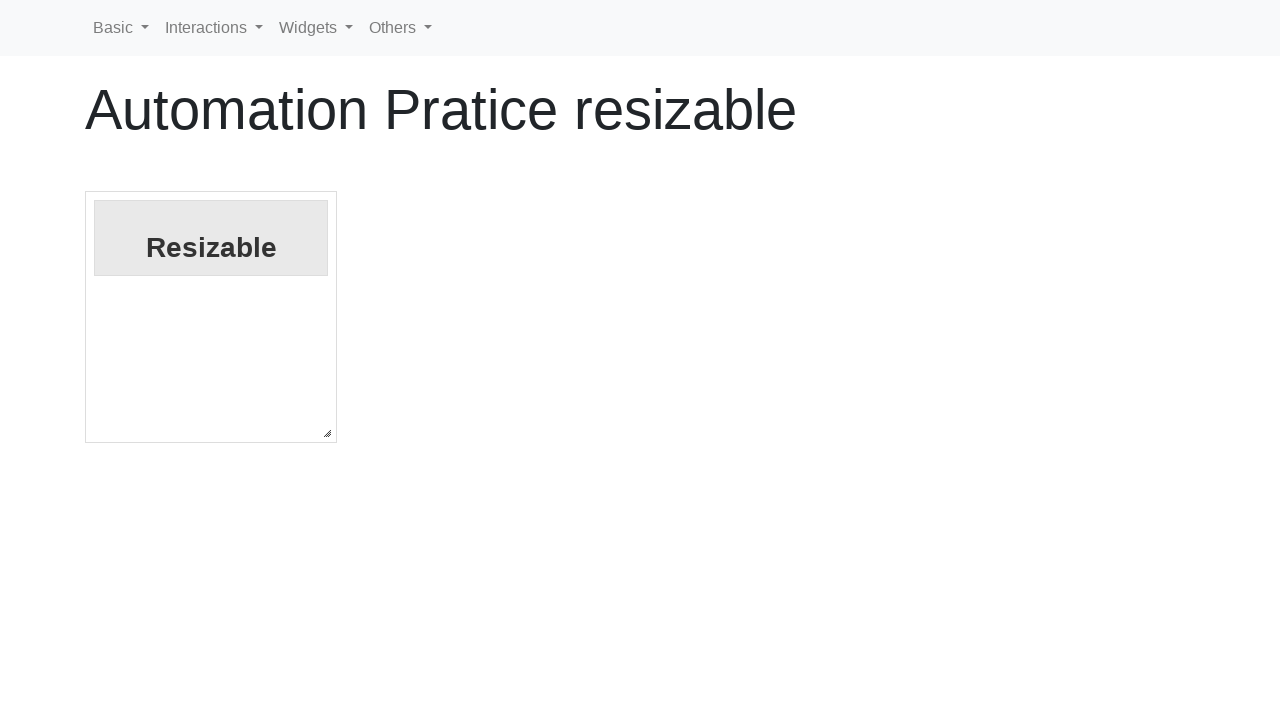

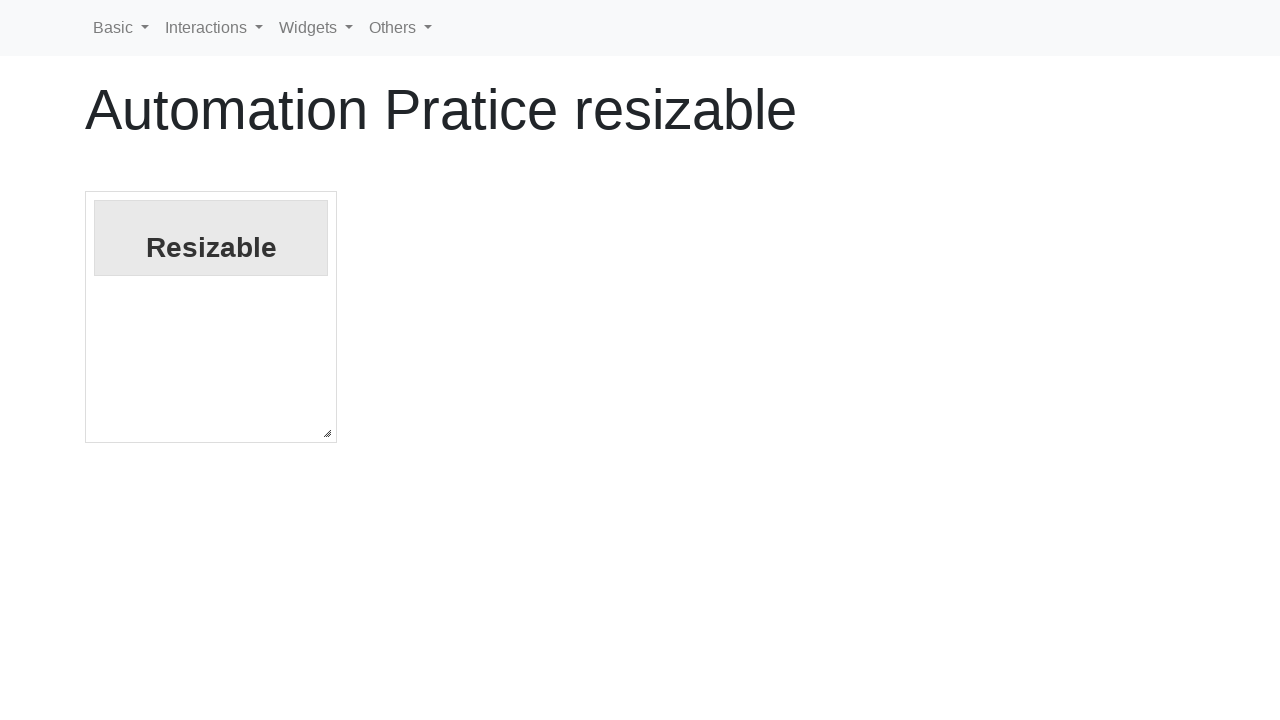